Tests the login form validation by clicking the submit button with empty fields and verifying an error message is displayed

Starting URL: https://the-internet.herokuapp.com/login

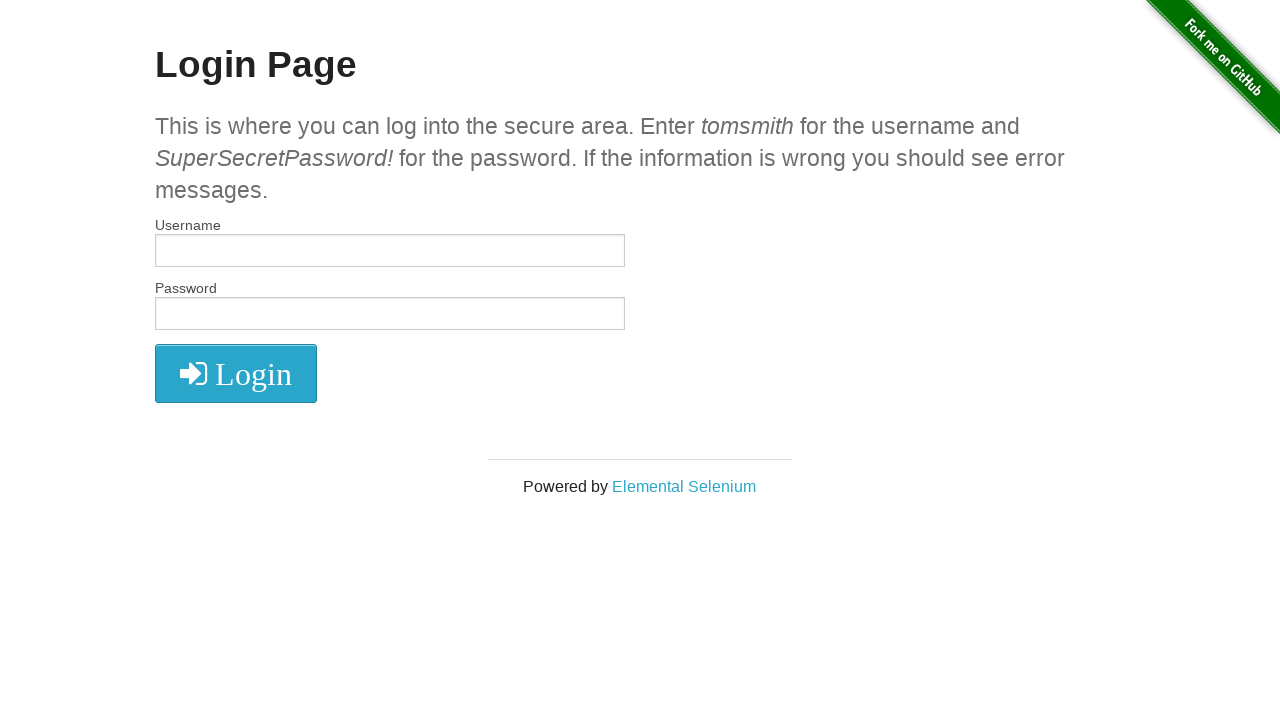

Clicked login submit button with empty username and password fields at (236, 373) on button[type='submit']
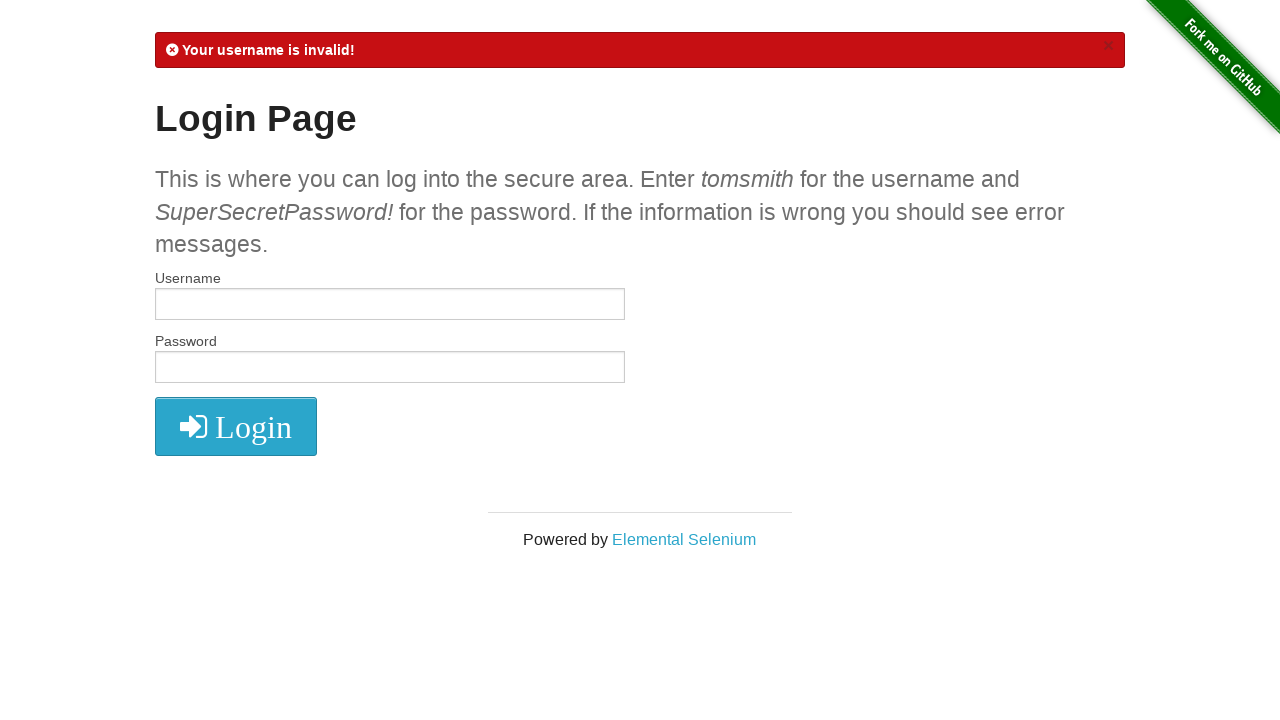

Error message flash element loaded
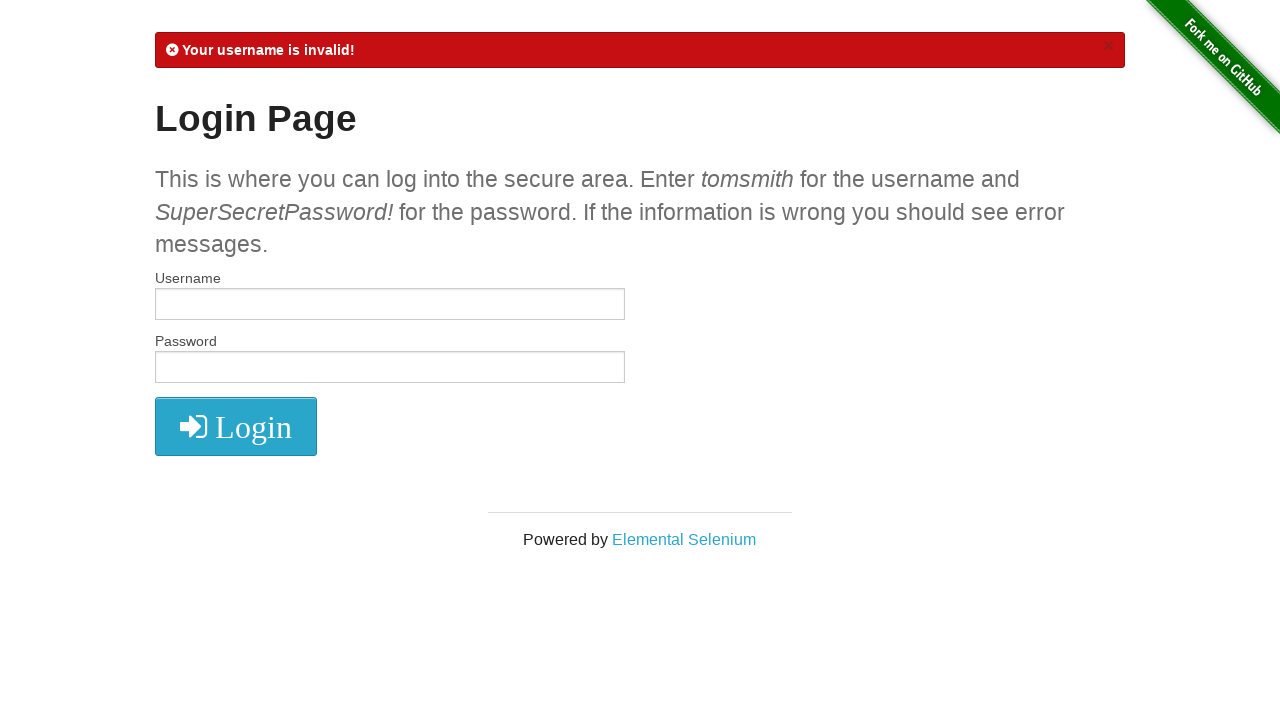

Retrieved error message text content
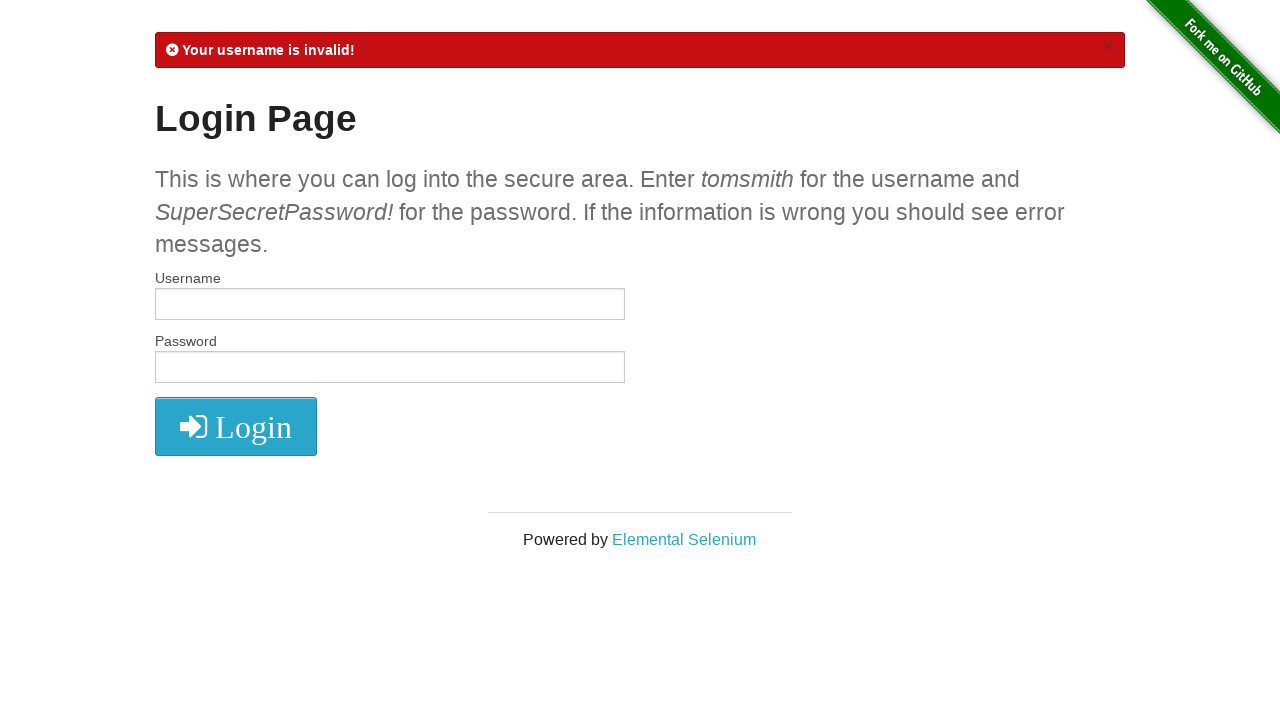

Verified error message contains 'Your username is invalid!'
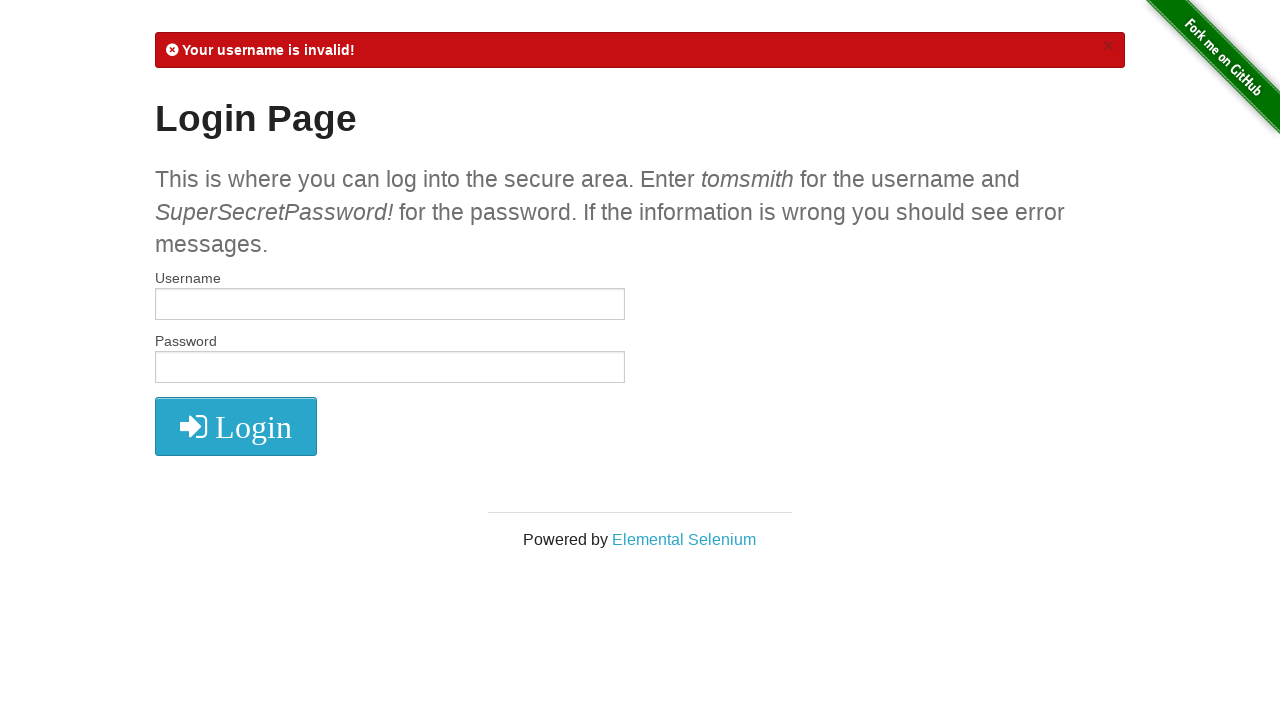

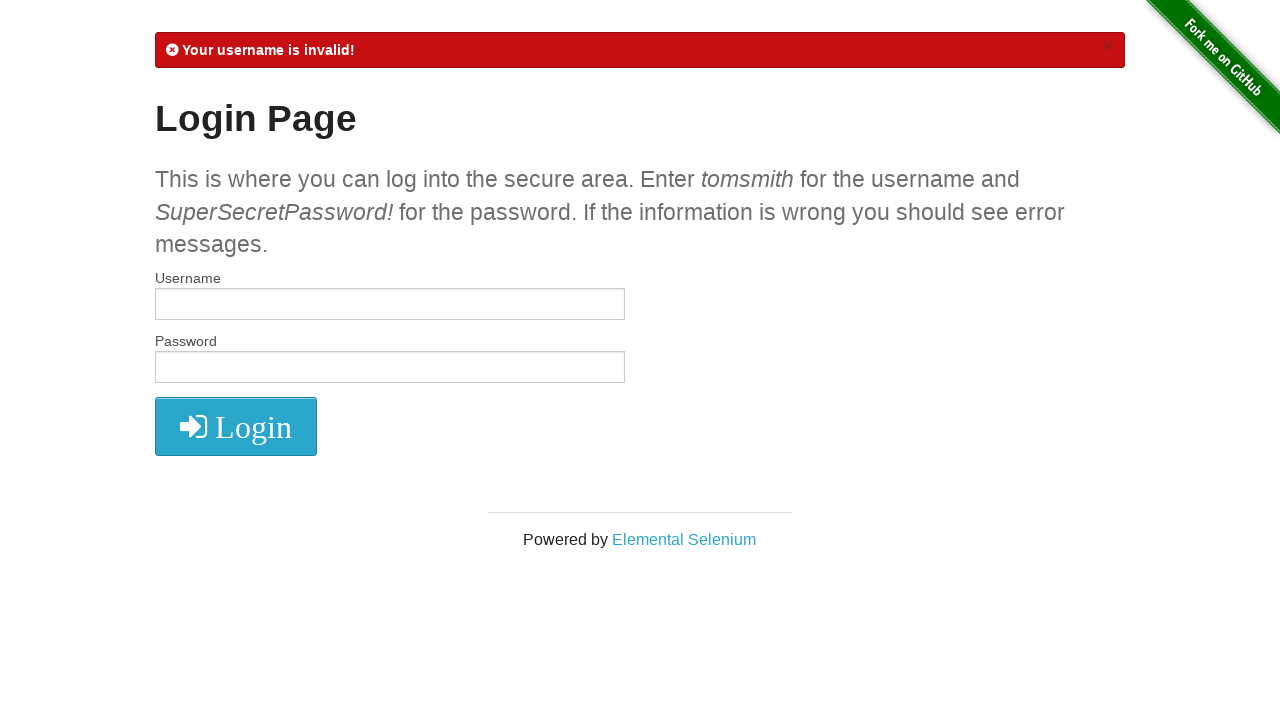